Tests browser window handling functionality by clicking buttons that open new tabs and windows, switching to them to verify content is displayed, then closing them and returning to the main window.

Starting URL: https://demoqa.com/browser-windows

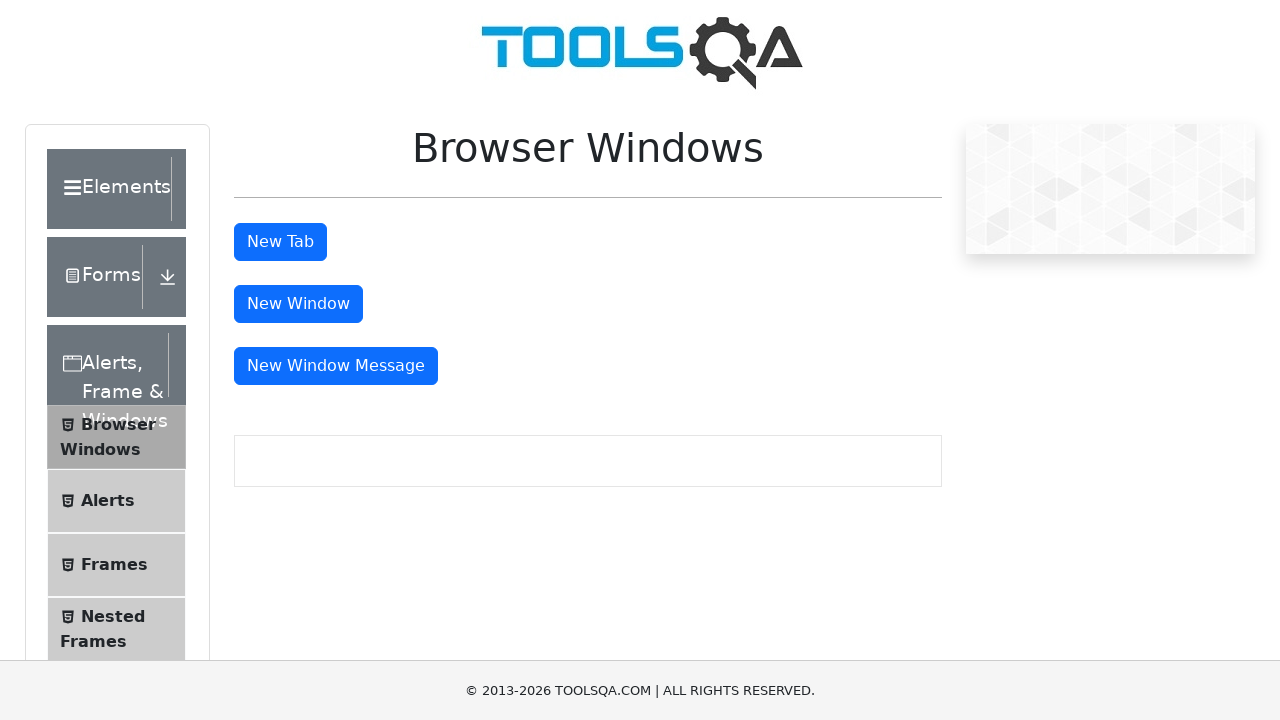

Clicked New Tab button at (280, 242) on #tabButton
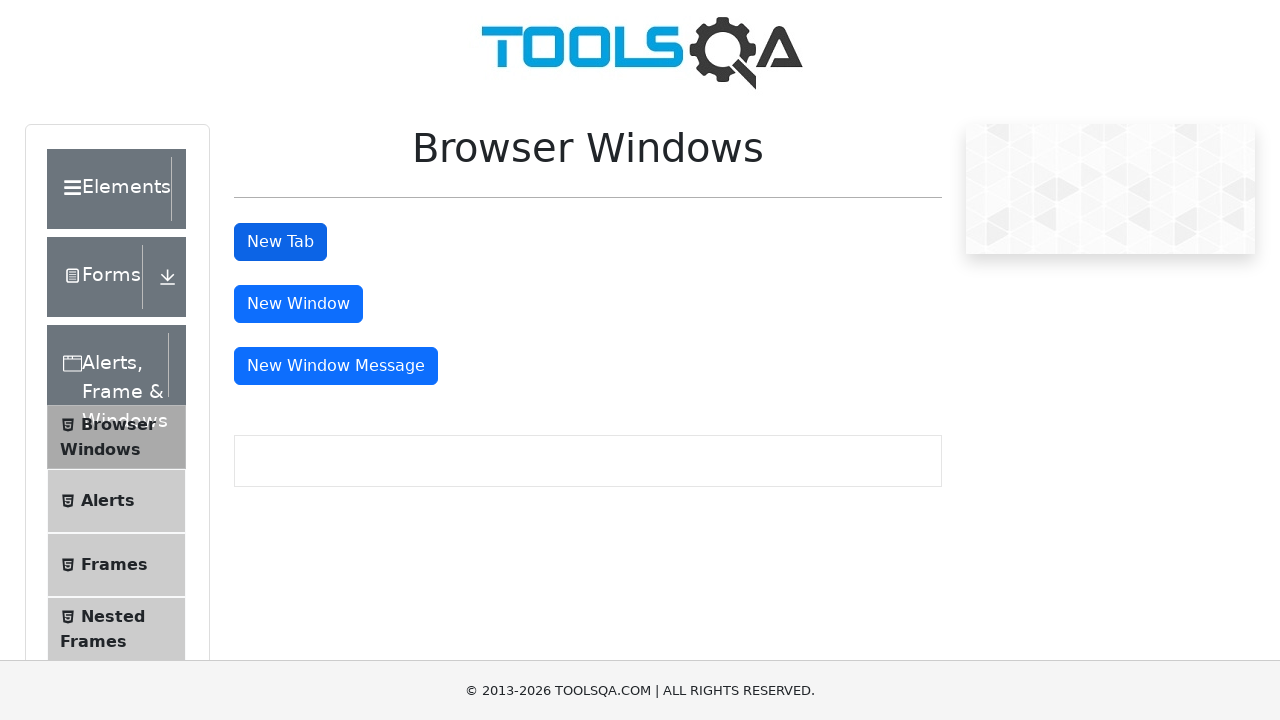

Clicked New Tab button and triggered page open context at (280, 242) on #tabButton
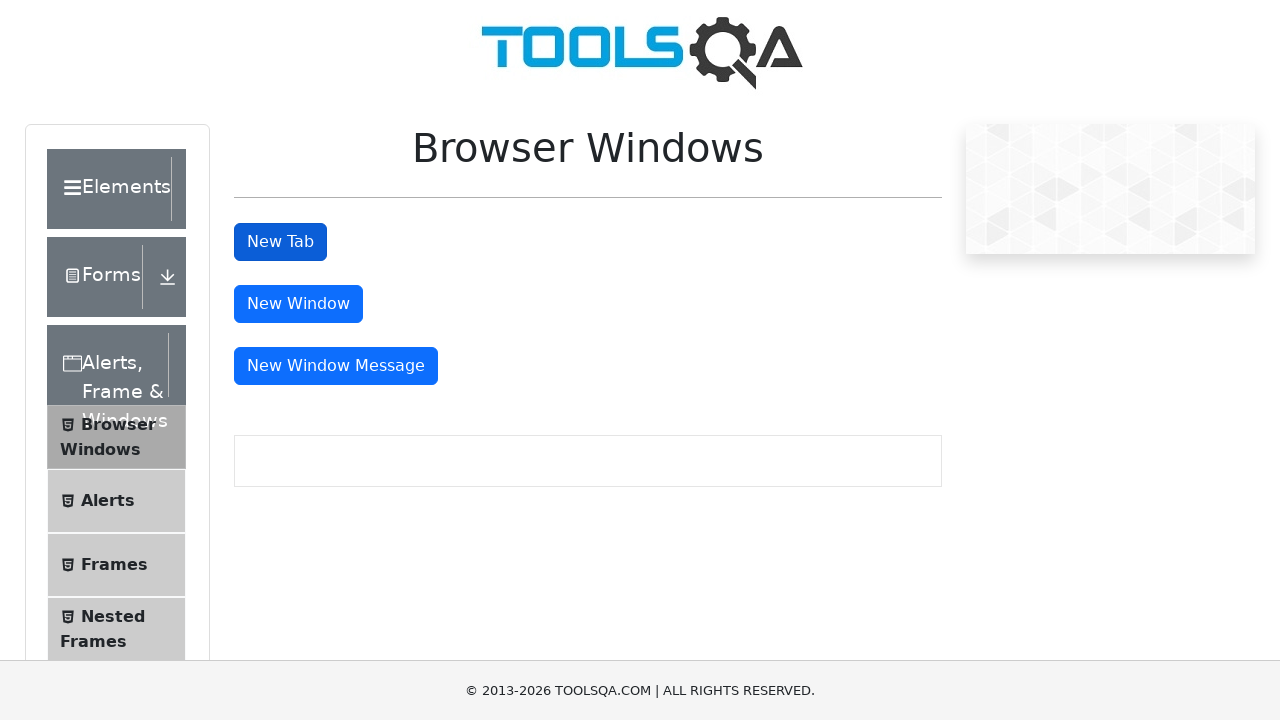

New tab opened and loaded
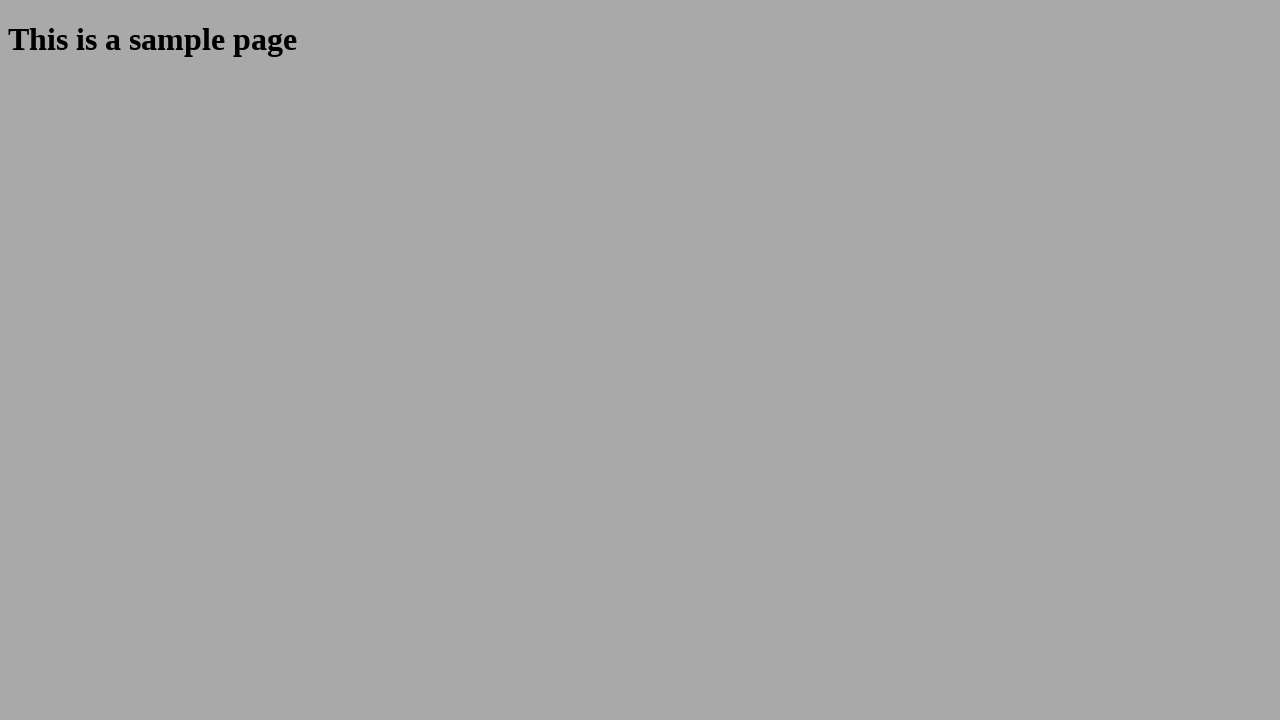

Sample heading element found in new tab
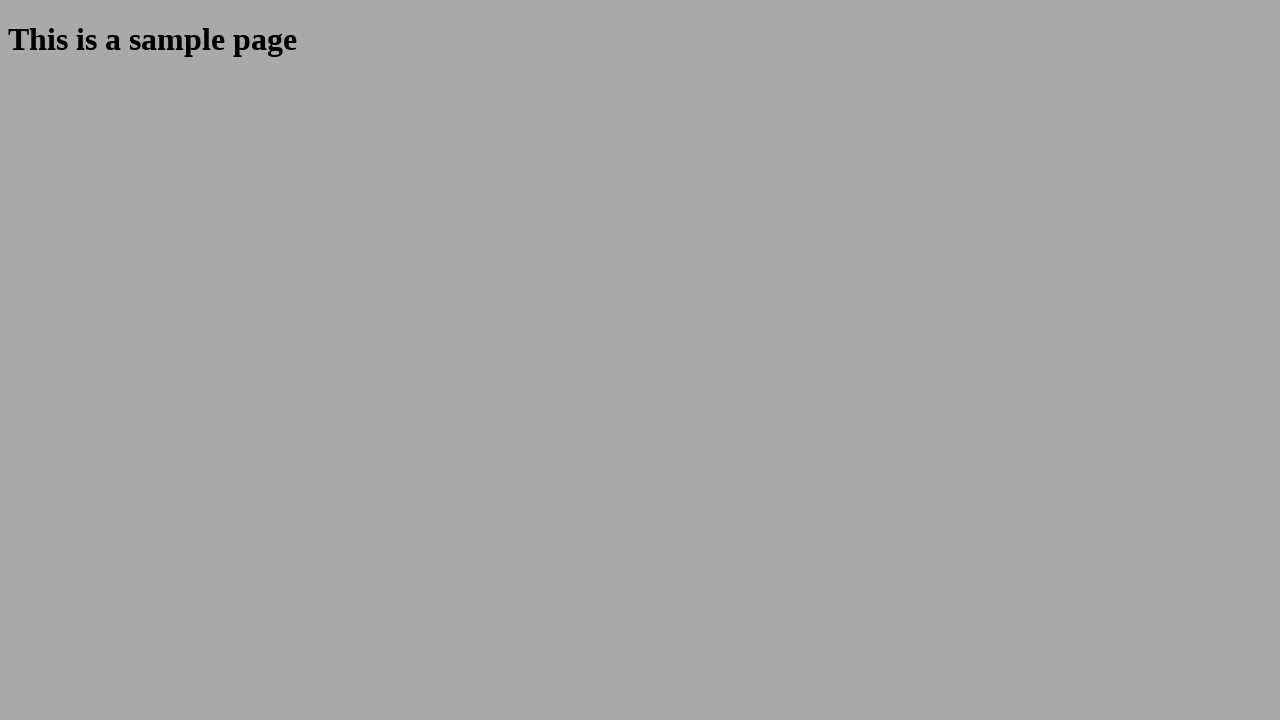

Closed new tab
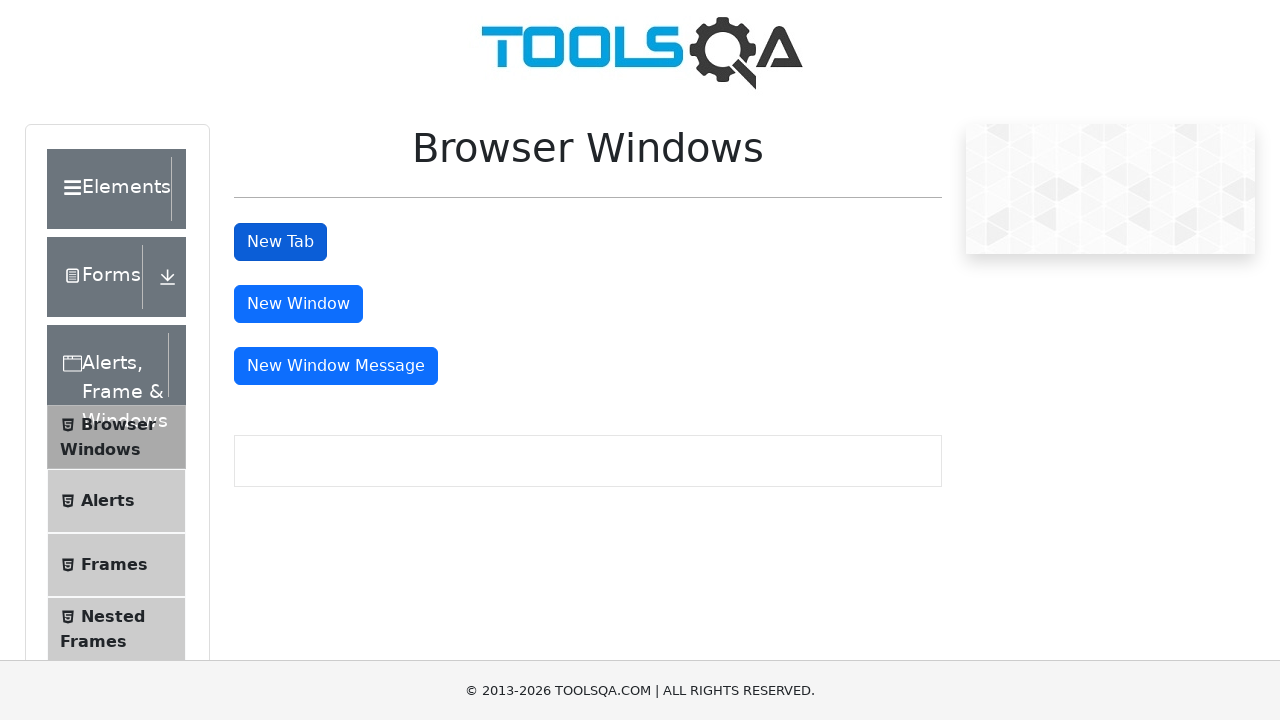

Clicked New Window button and triggered page open context at (298, 304) on #windowButton
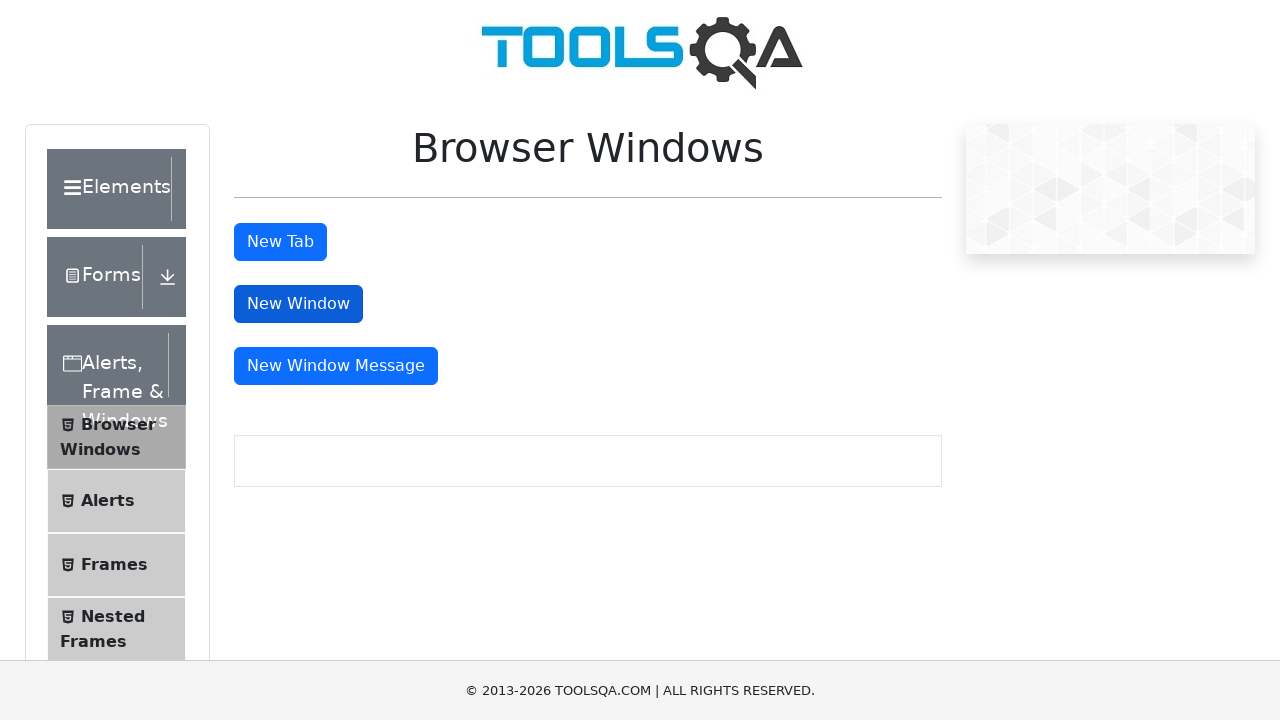

New window opened and loaded
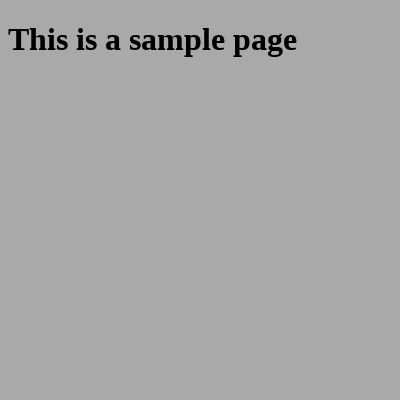

Sample heading element found in new window
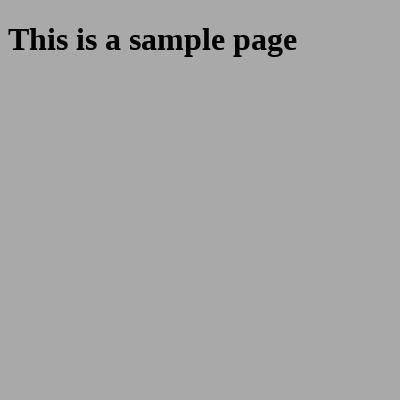

Closed new window
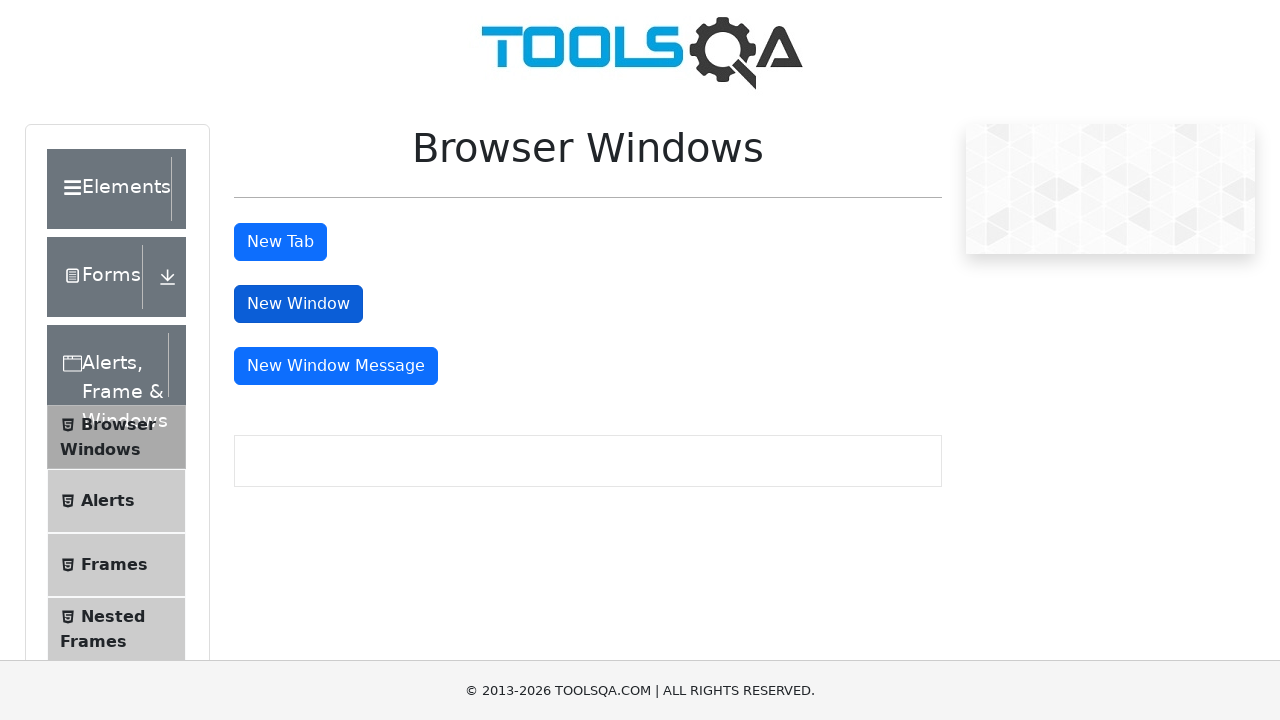

Clicked New Window Message button and triggered page open context at (336, 366) on #messageWindowButton
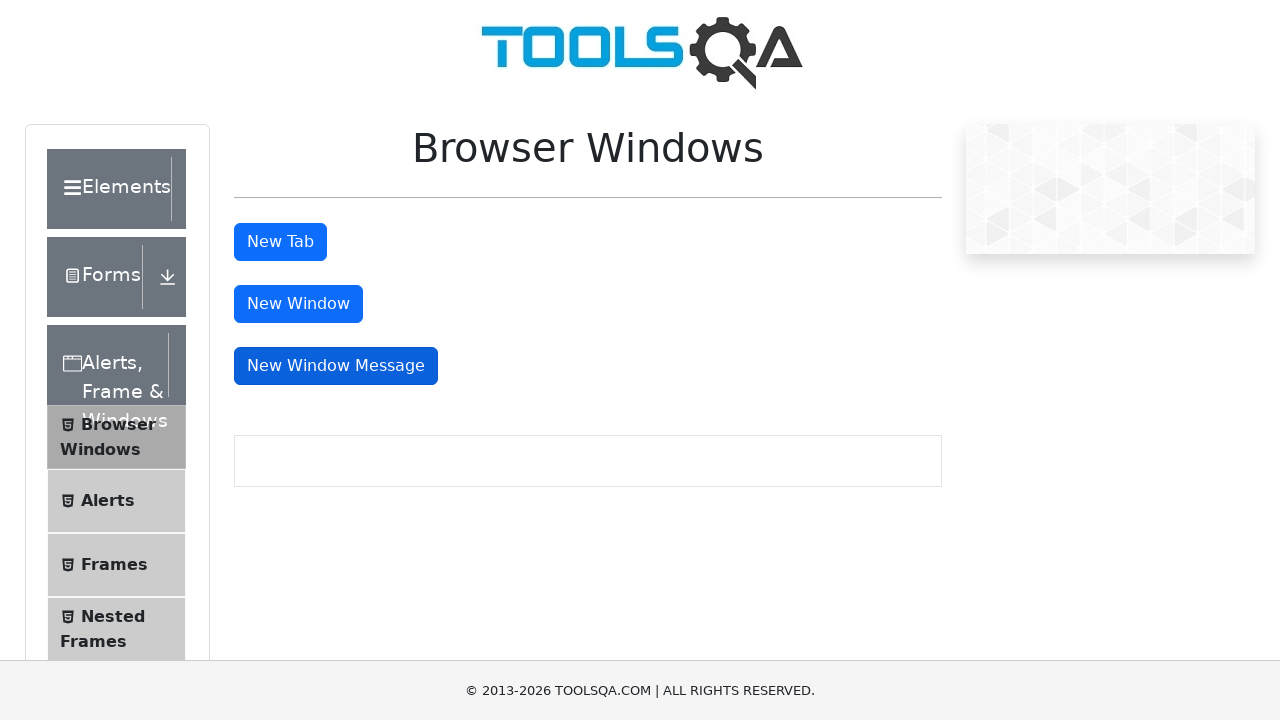

Message window opened and loaded
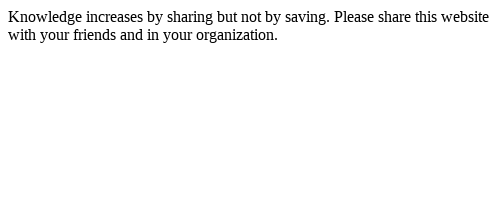

Waited 1 second for message window content
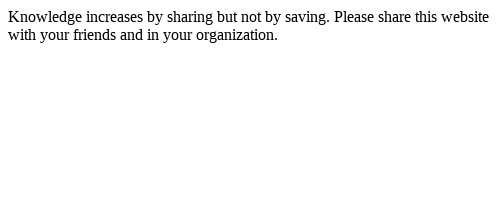

Closed message window
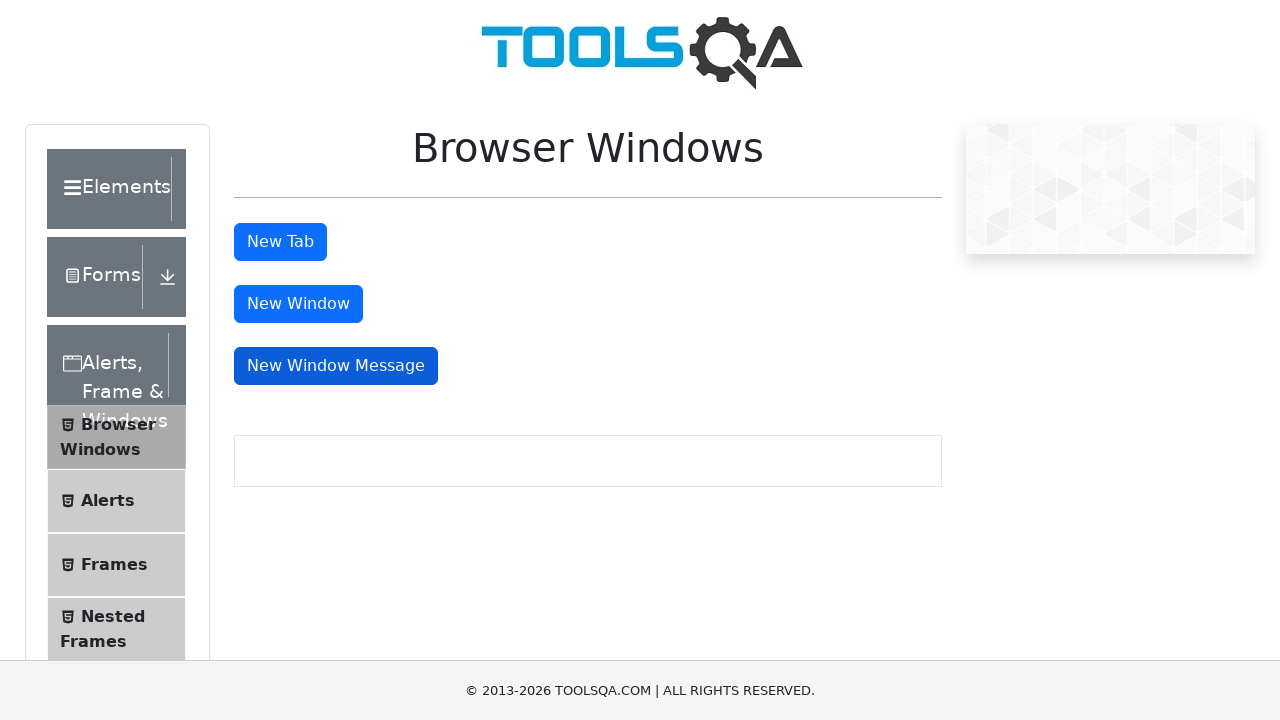

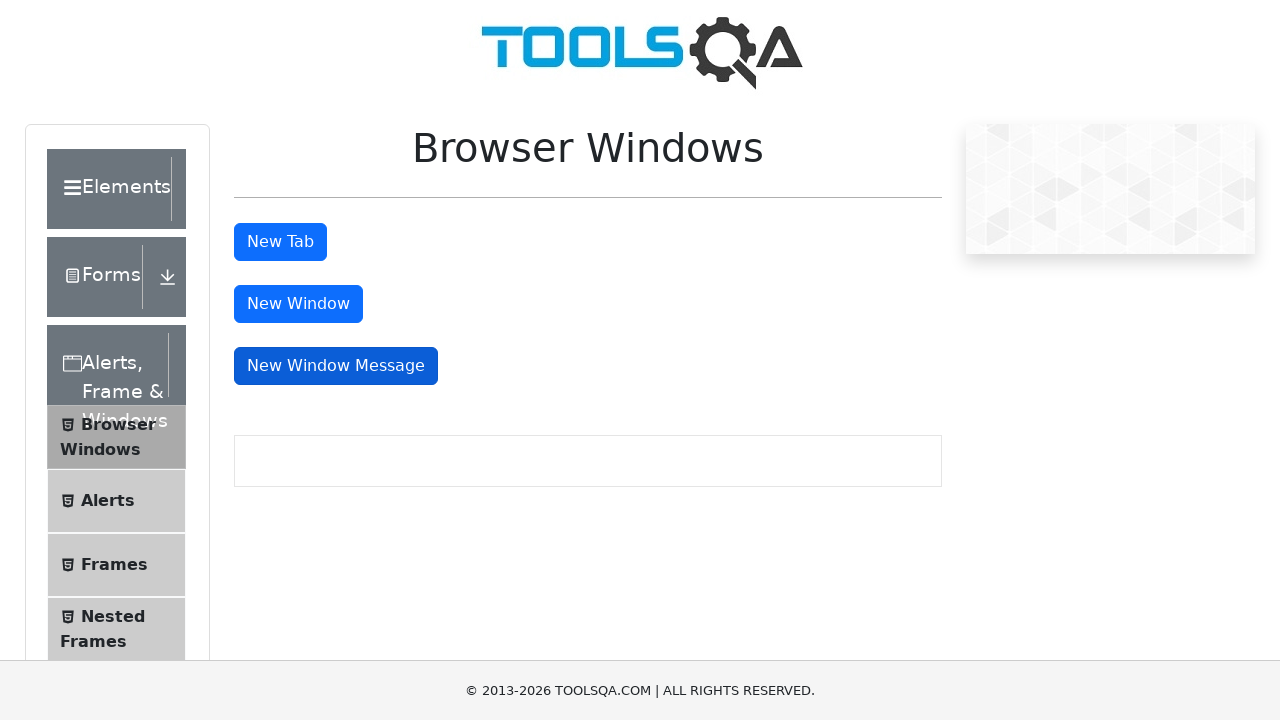